Tests data persistence by creating todos, marking one complete, and reloading the page.

Starting URL: https://demo.playwright.dev/todomvc

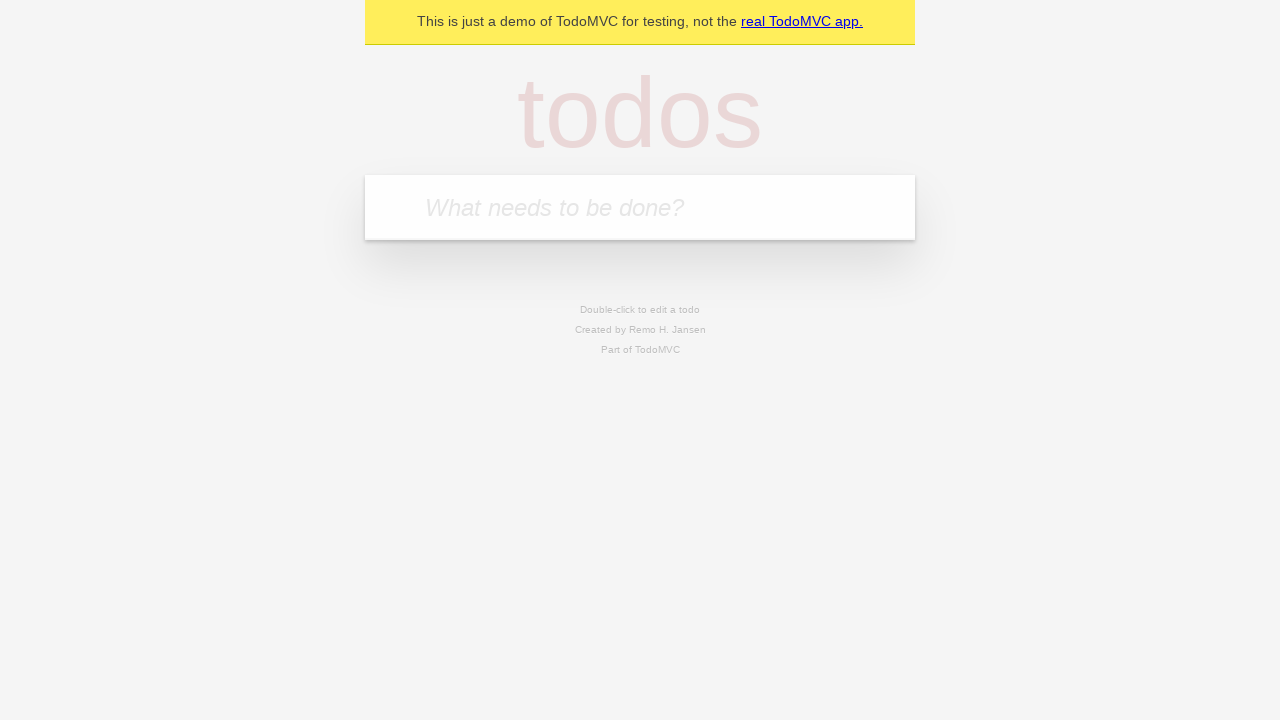

Filled todo input with 'buy some cheese' on internal:attr=[placeholder="What needs to be done?"i]
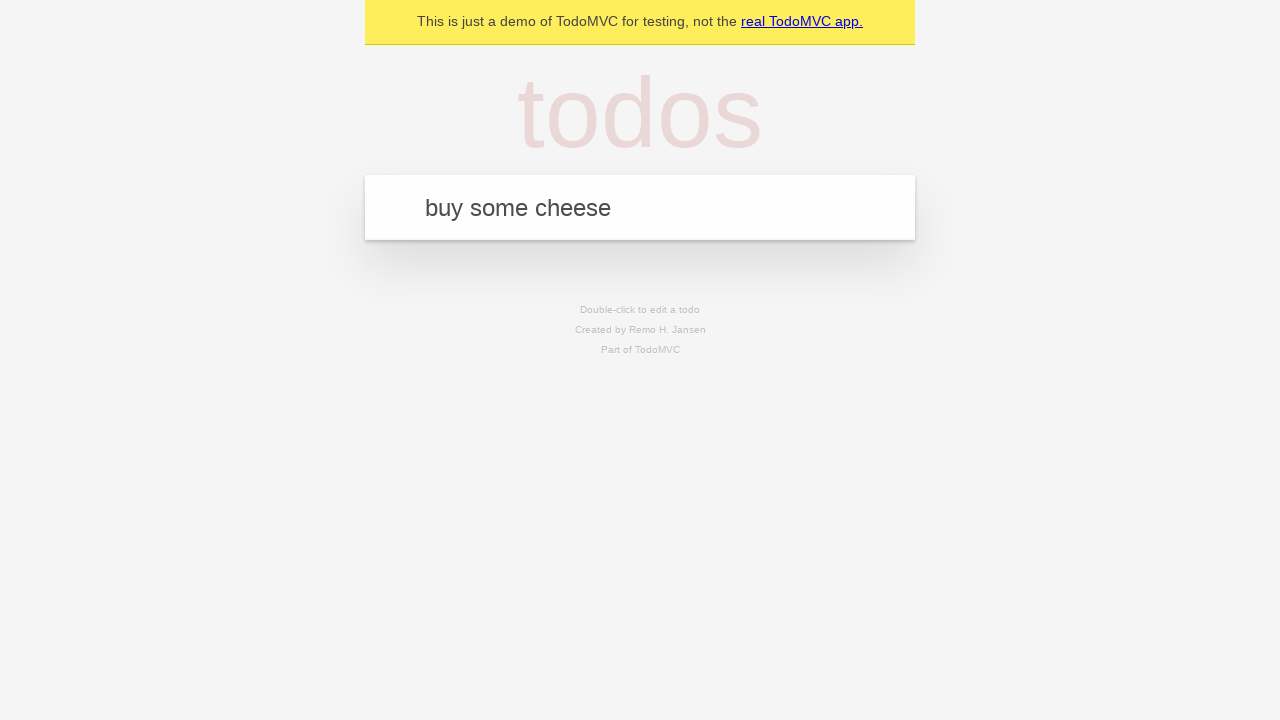

Pressed Enter to create first todo item on internal:attr=[placeholder="What needs to be done?"i]
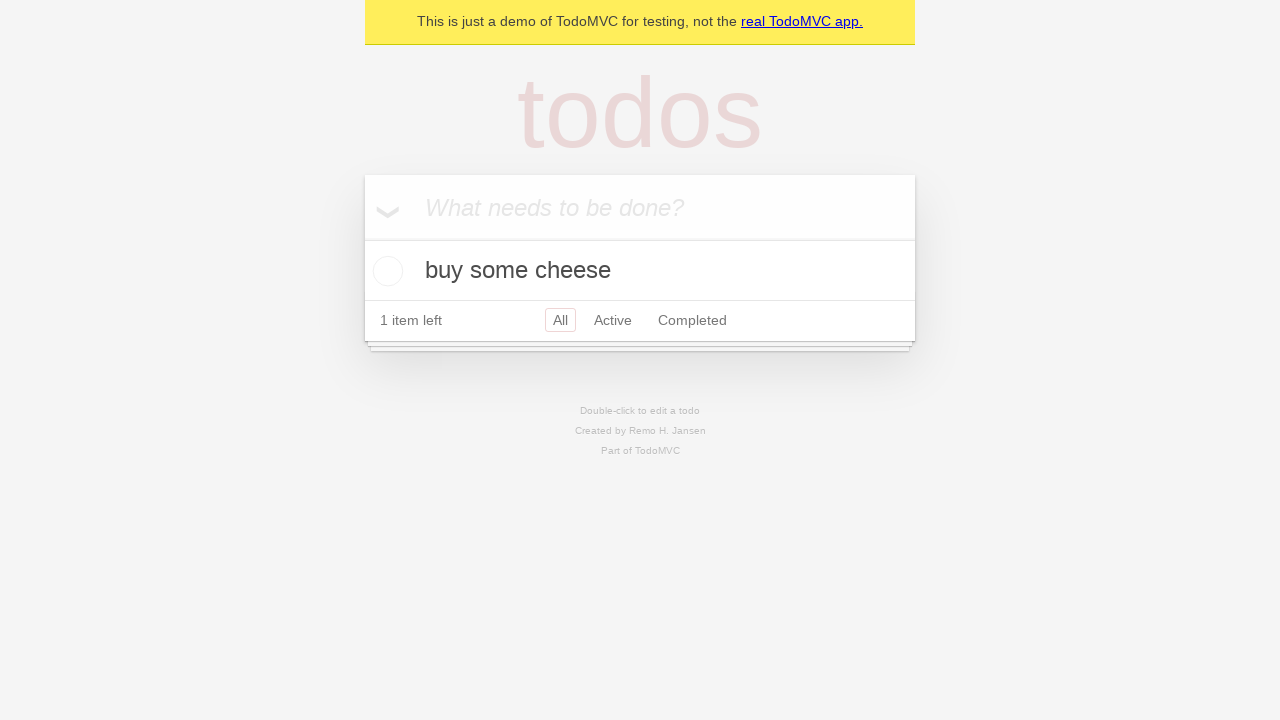

Filled todo input with 'feed the cat' on internal:attr=[placeholder="What needs to be done?"i]
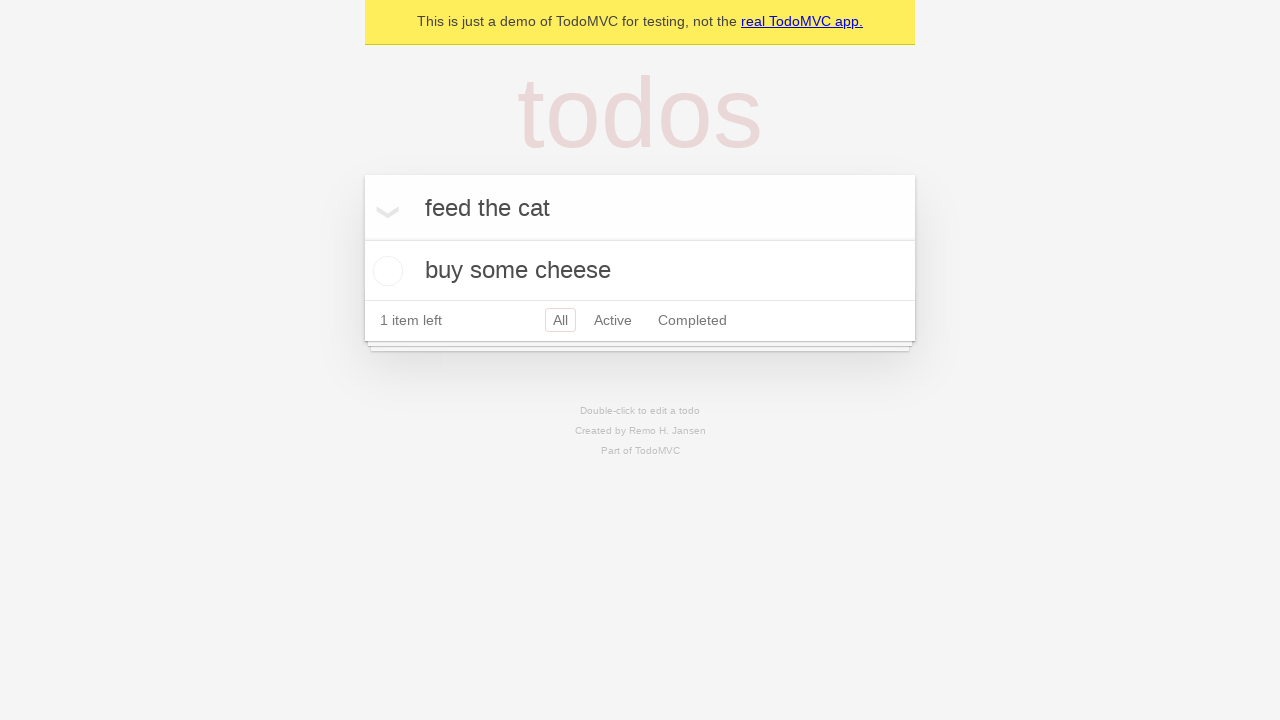

Pressed Enter to create second todo item on internal:attr=[placeholder="What needs to be done?"i]
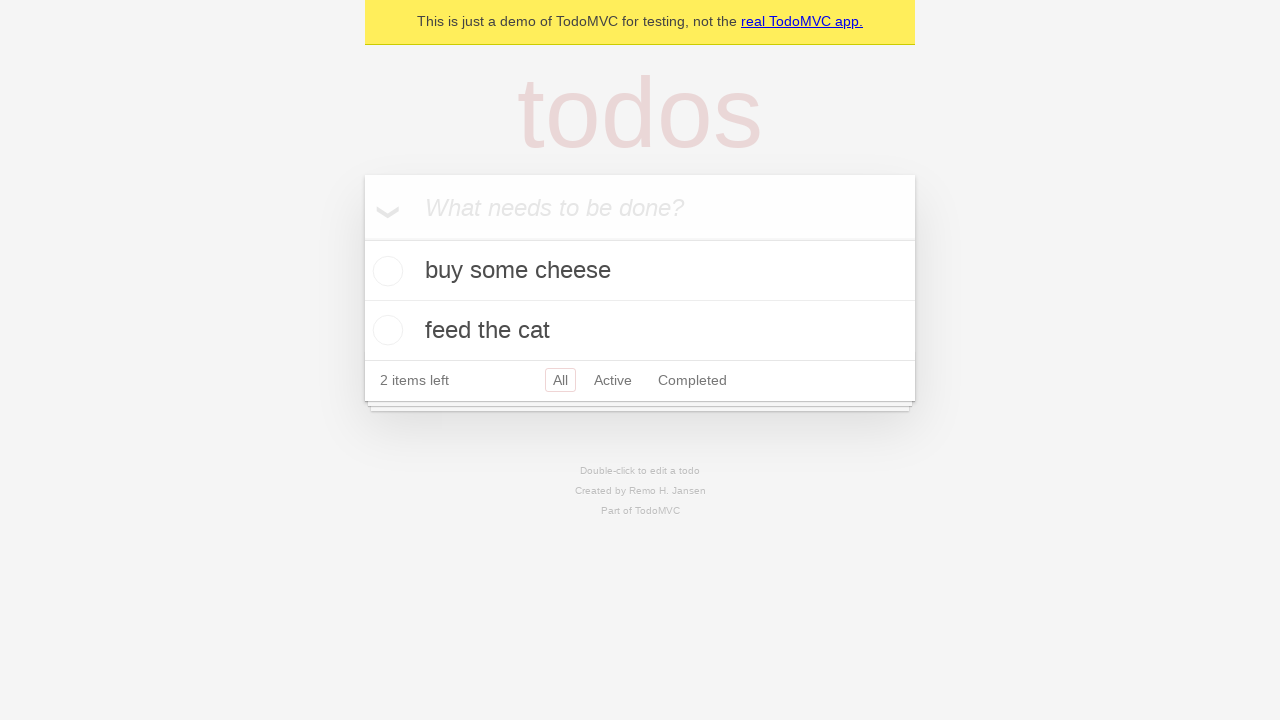

Marked first todo item as complete at (385, 271) on .todo-list li >> nth=0 >> .toggle
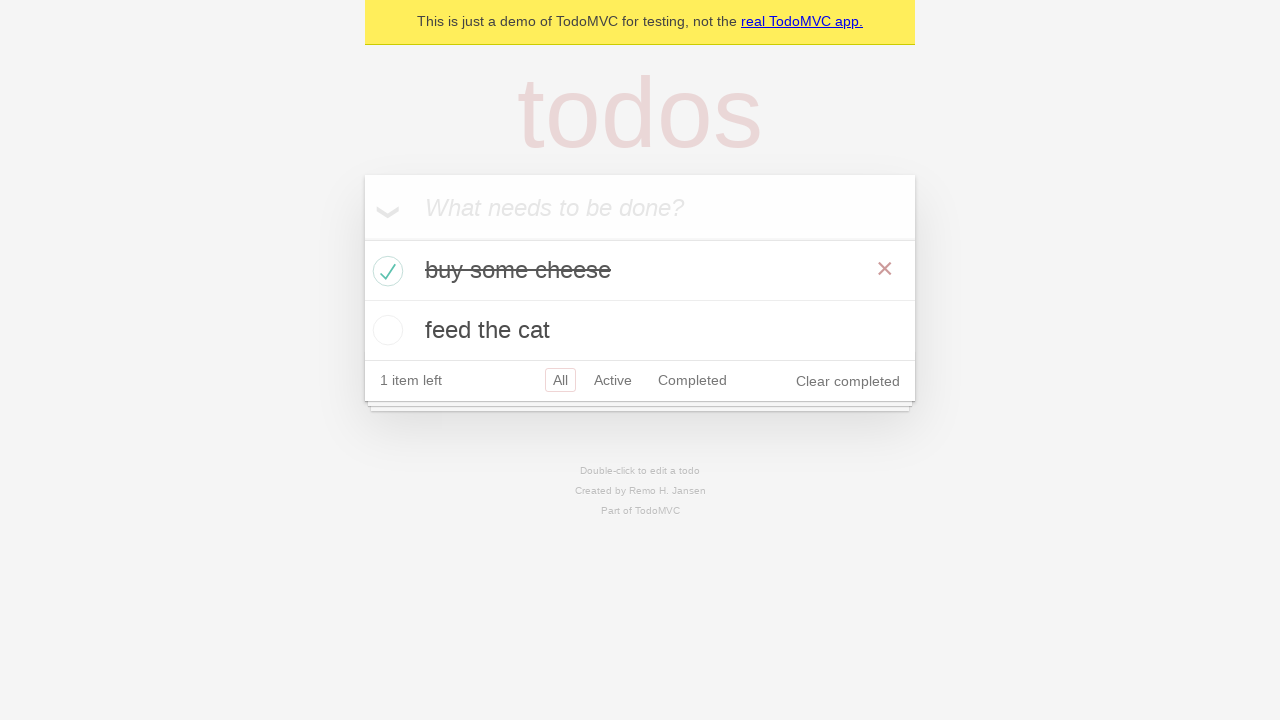

Reloaded the page
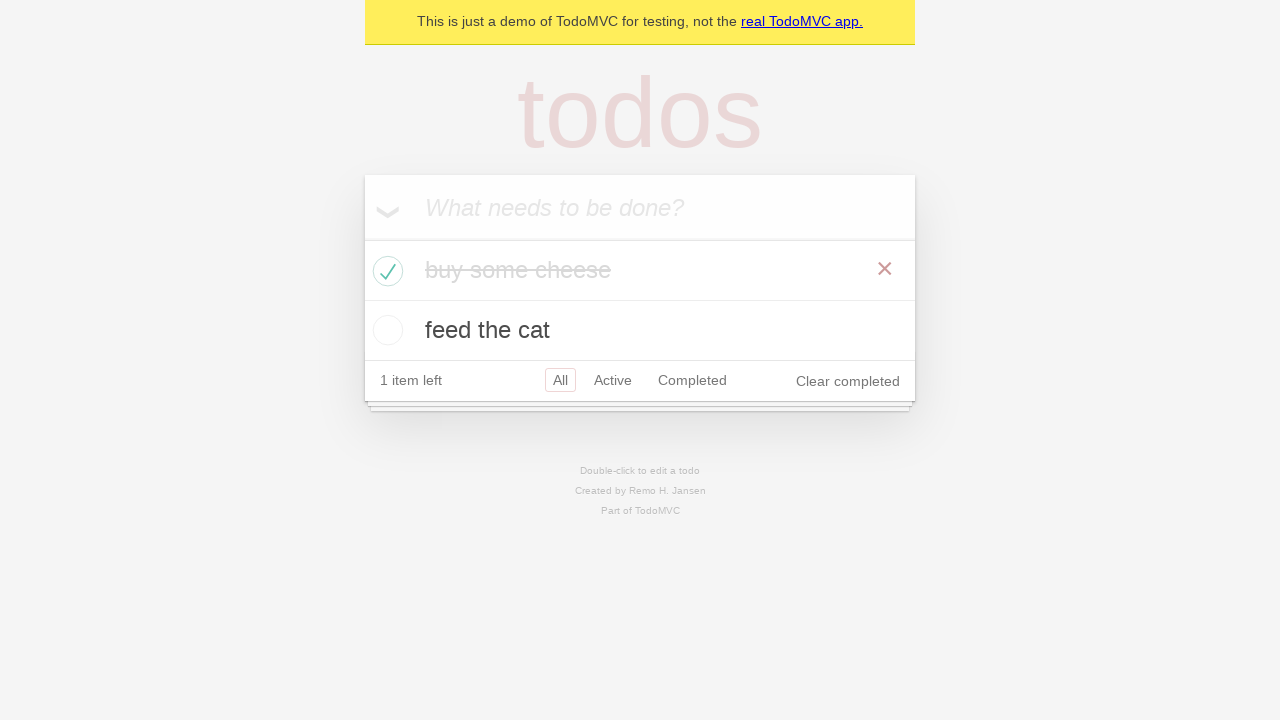

Todo items loaded after page reload
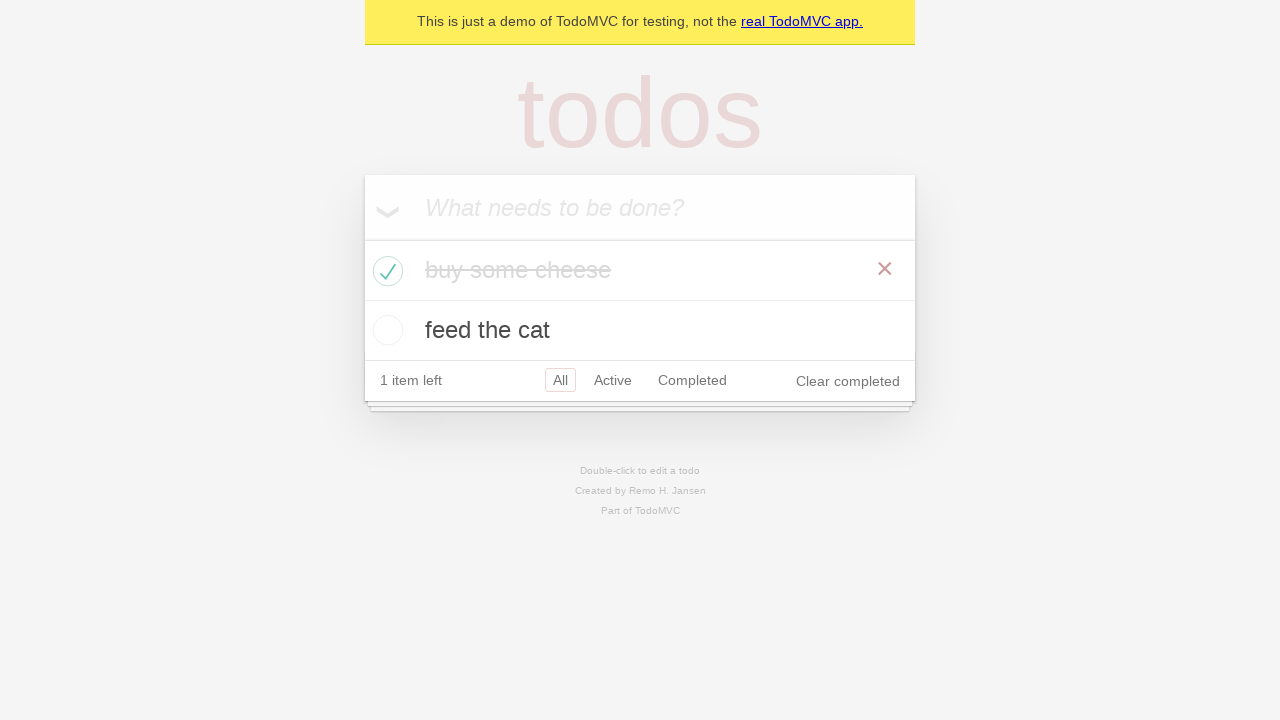

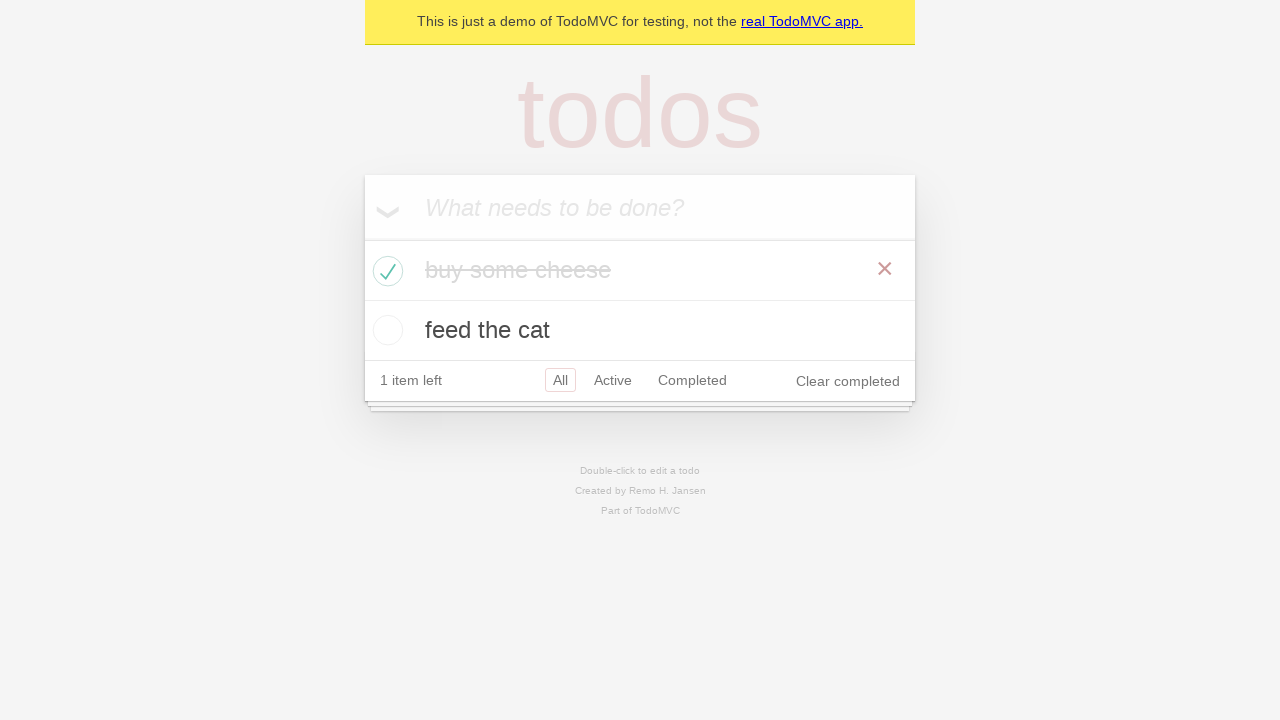